Tests registration form by filling required fields and submitting the form, then verifies success message

Starting URL: http://suninjuly.github.io/registration1.html

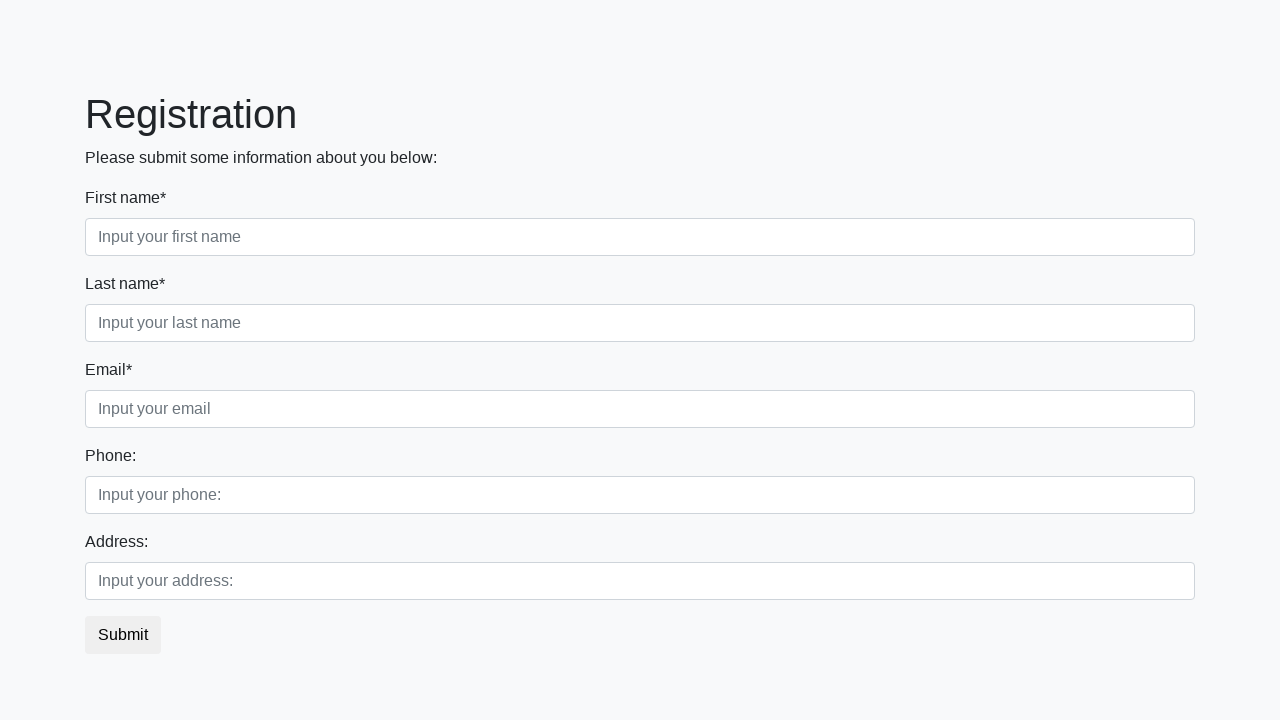

Filled first required field with 'test data' on div.form-group.first_class input[required]
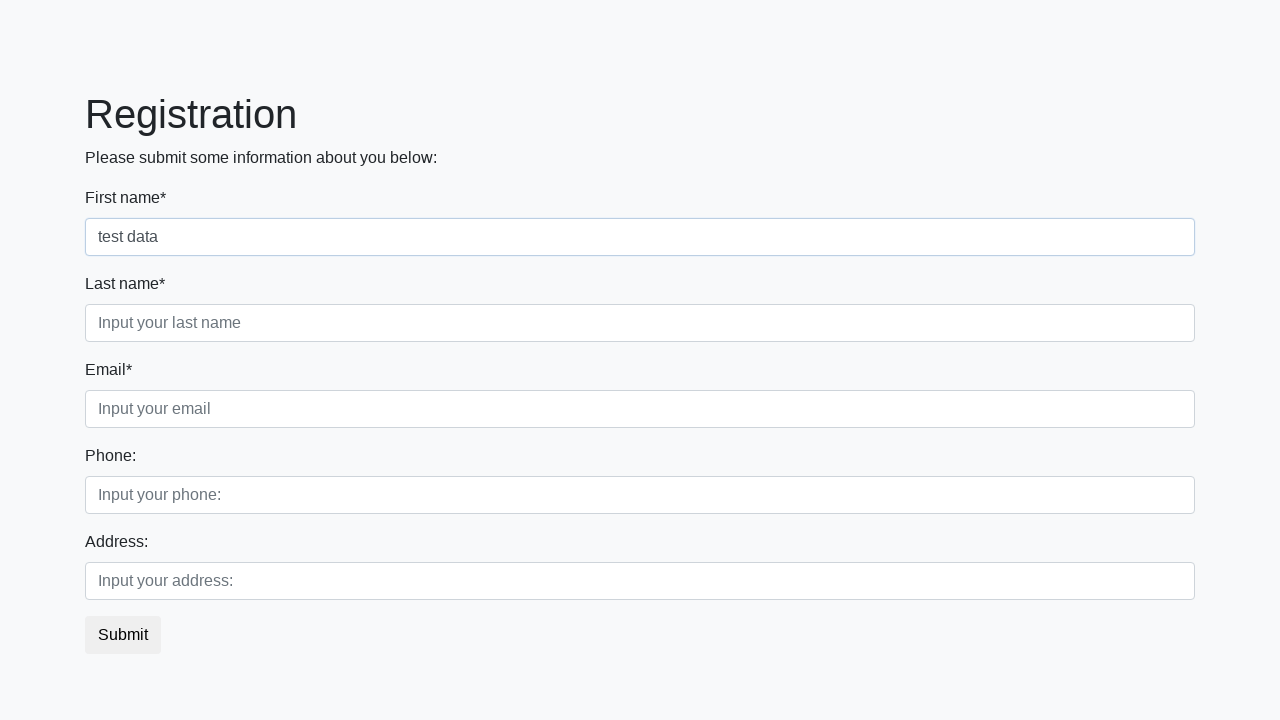

Filled second required field with 'test data' on div.form-group.second_class input[required]
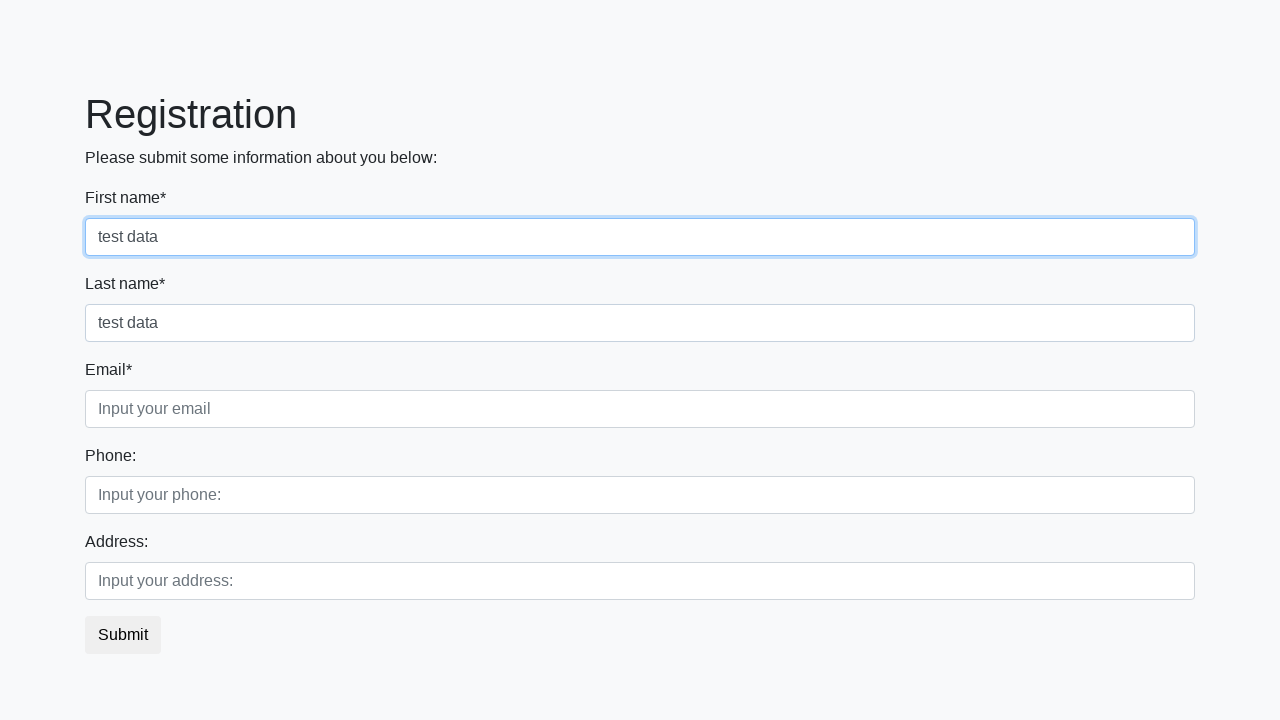

Filled third required field with 'test data' on div.form-group.third_class input[required]
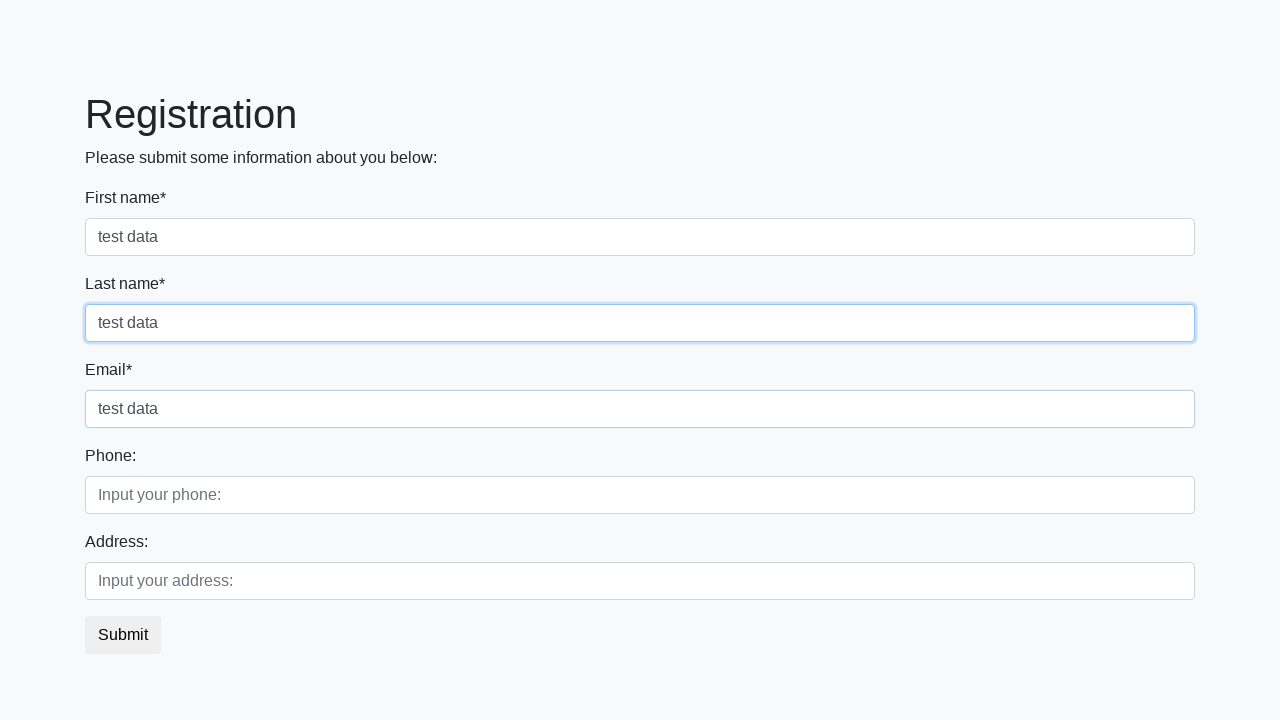

Clicked submit button to submit registration form at (123, 635) on button.btn
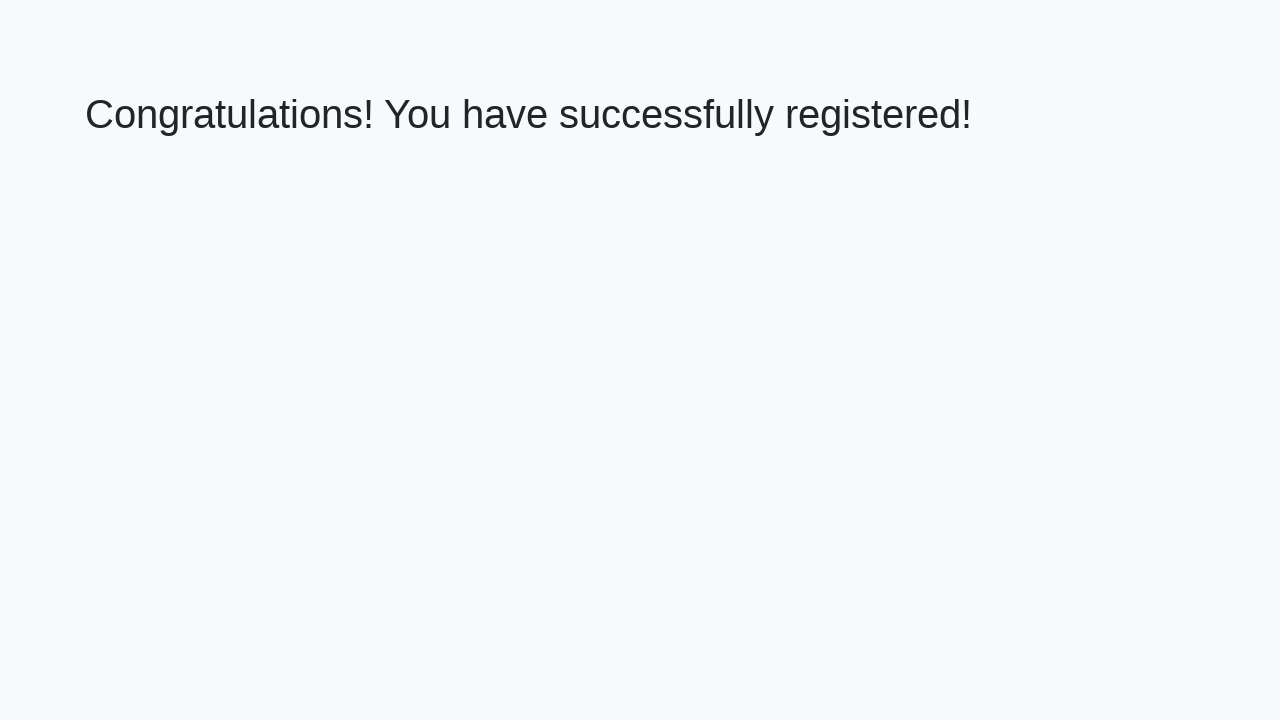

Success message element (h1) loaded
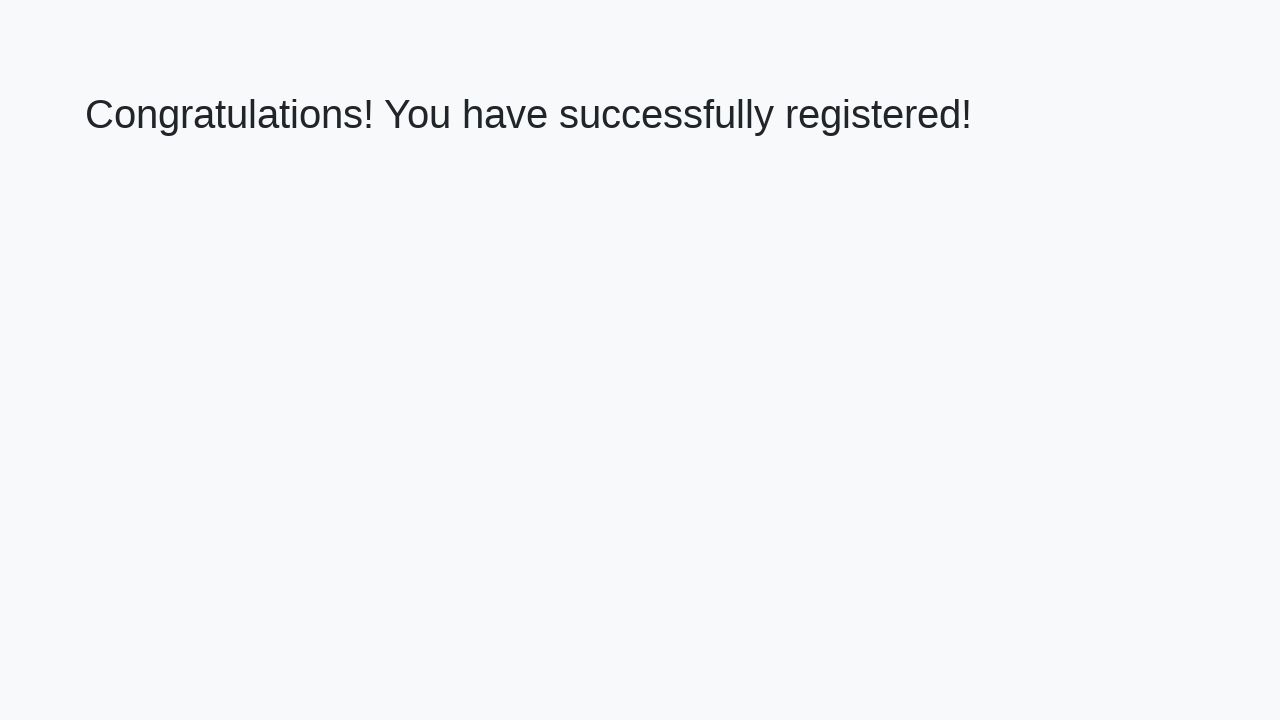

Retrieved success message text
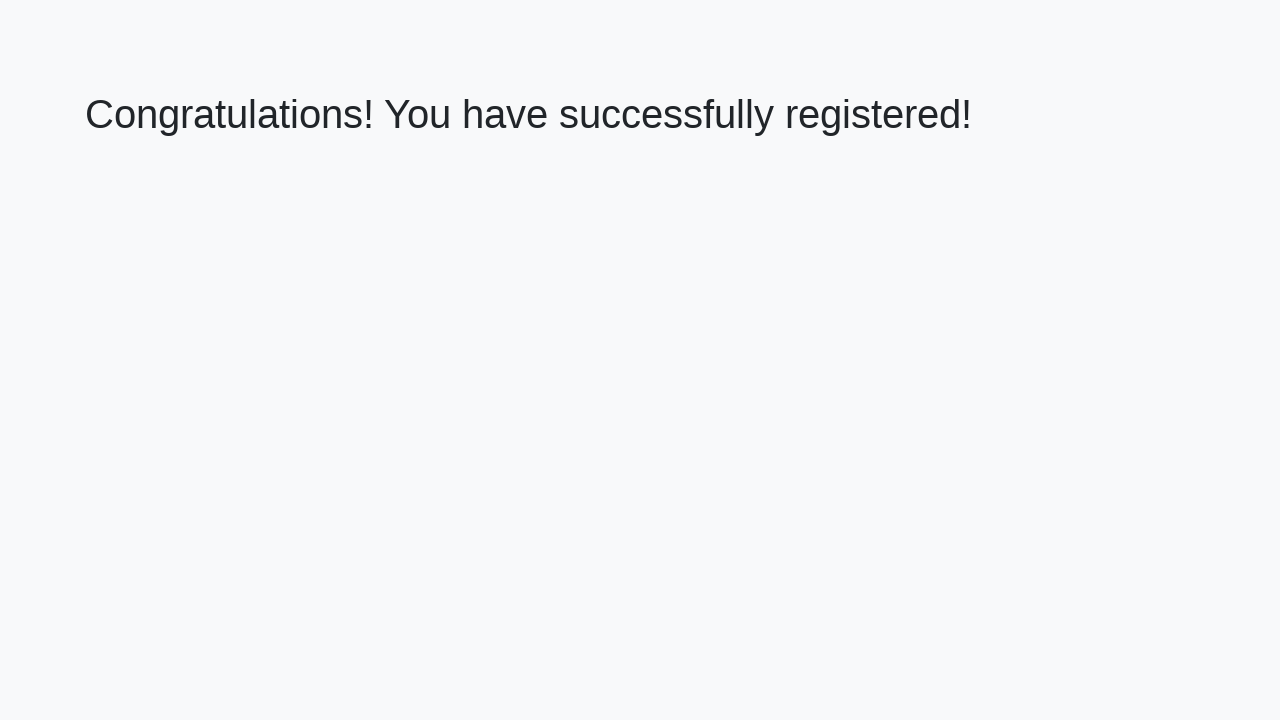

Verified success message contains 'successfully'
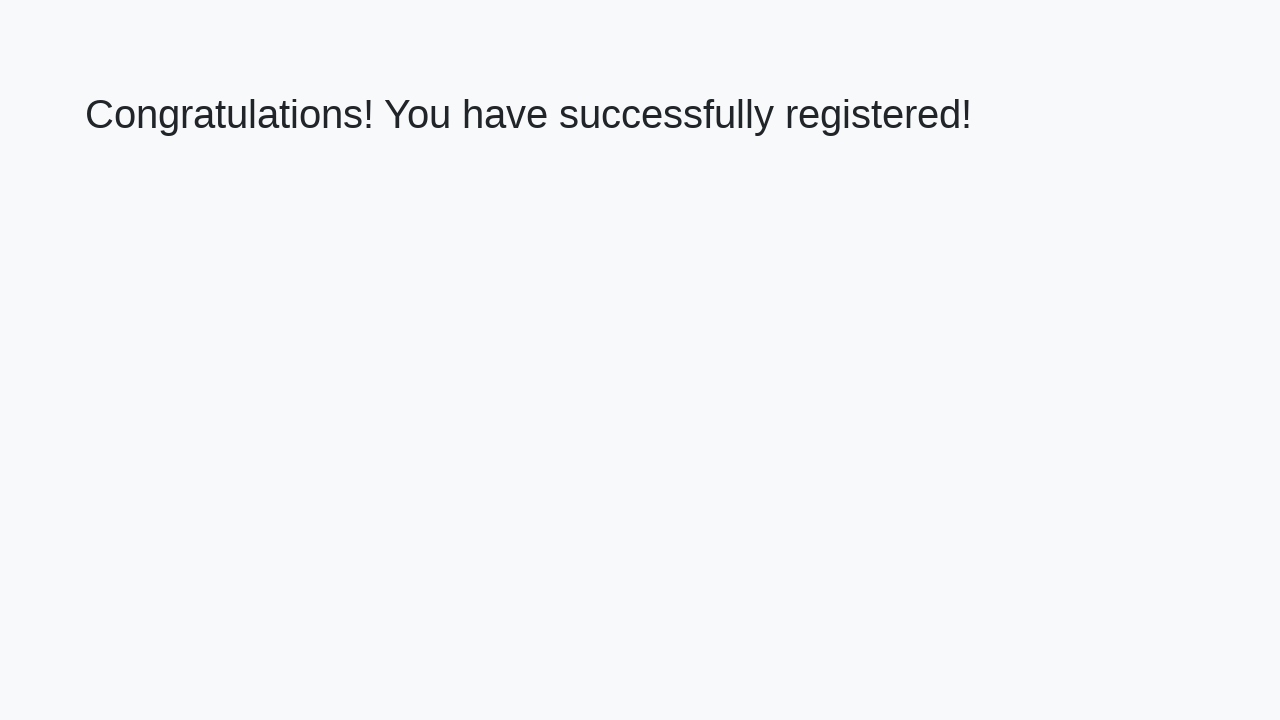

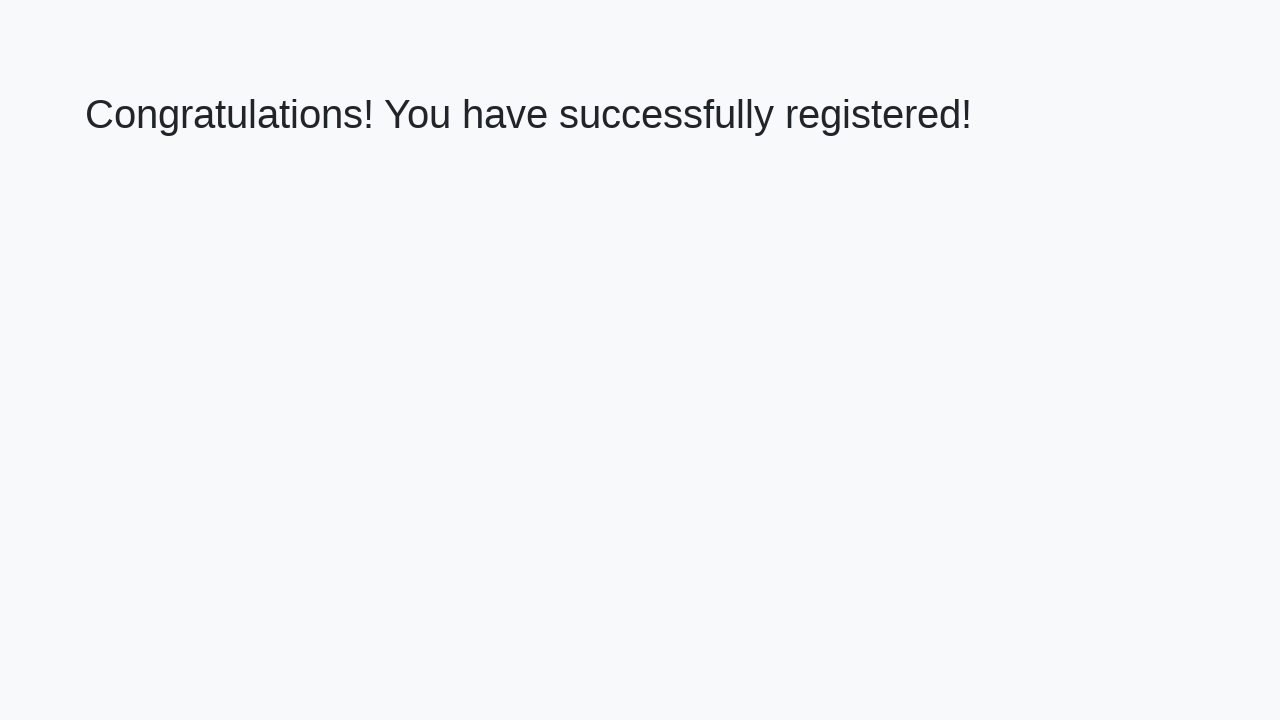